Tests registration form submission by filling in first name, last name, and email fields, then verifying the success message

Starting URL: http://suninjuly.github.io/registration1.html

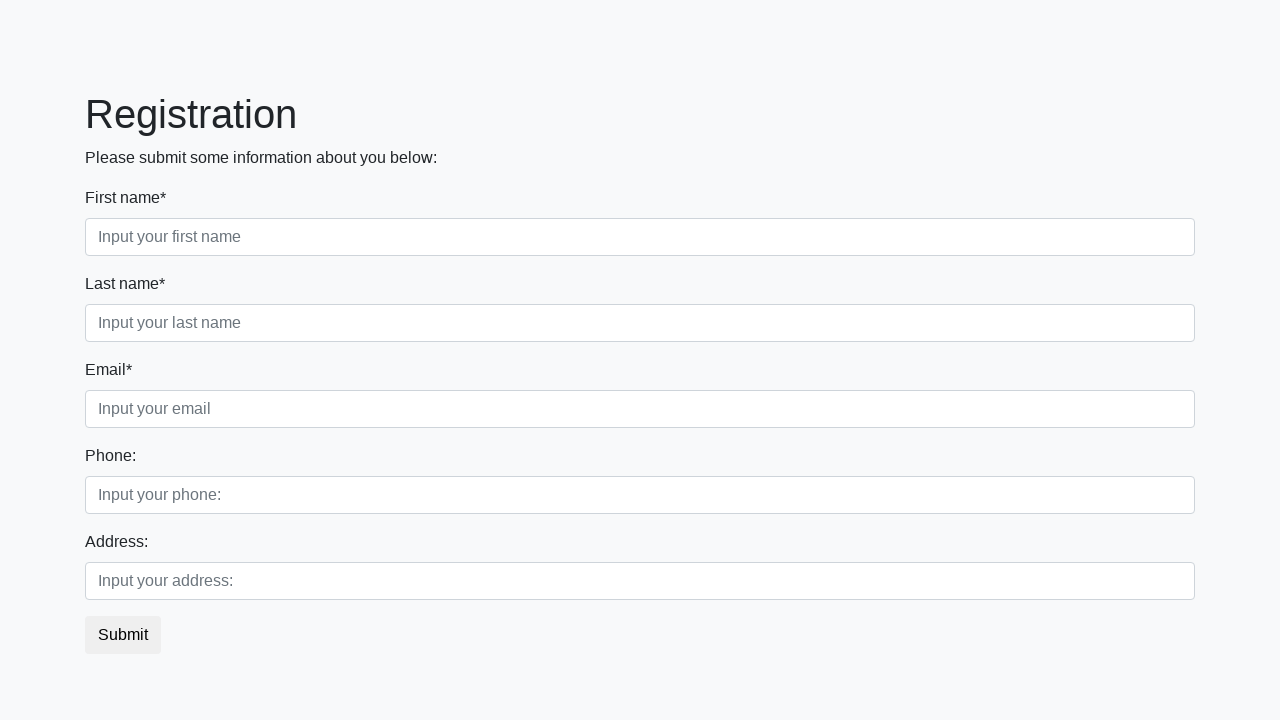

Filled first name field with 'John' on //label[text()='First name*']/following-sibling::input
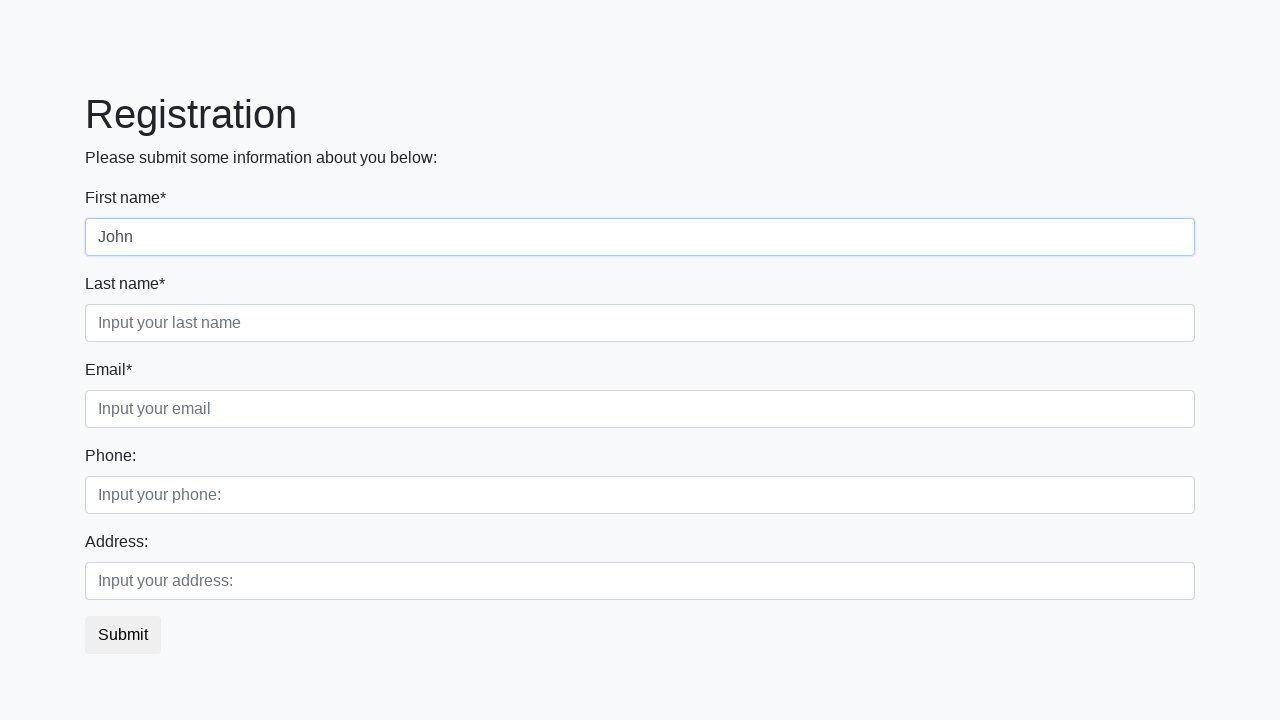

Filled last name field with 'Smith' on //label[text()='Last name*']/following-sibling::input
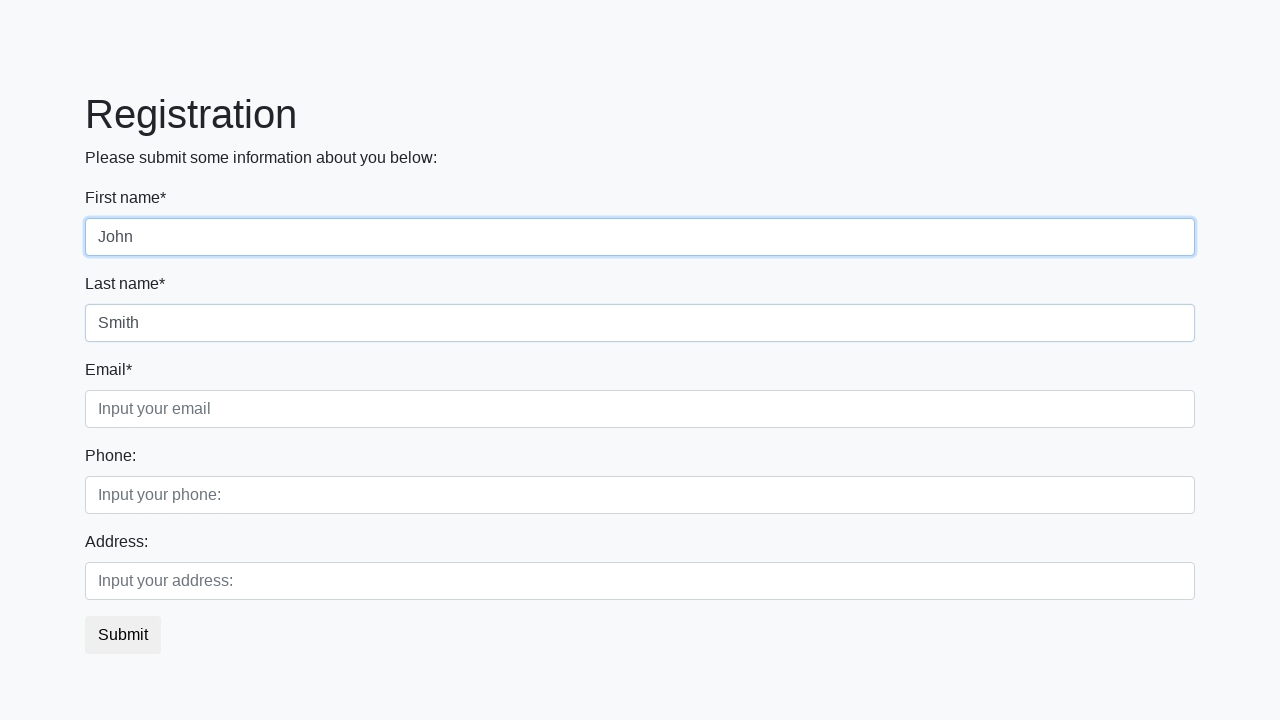

Filled email field with 'john.smith@example.com' on //label[text()='Email*']/following-sibling::input
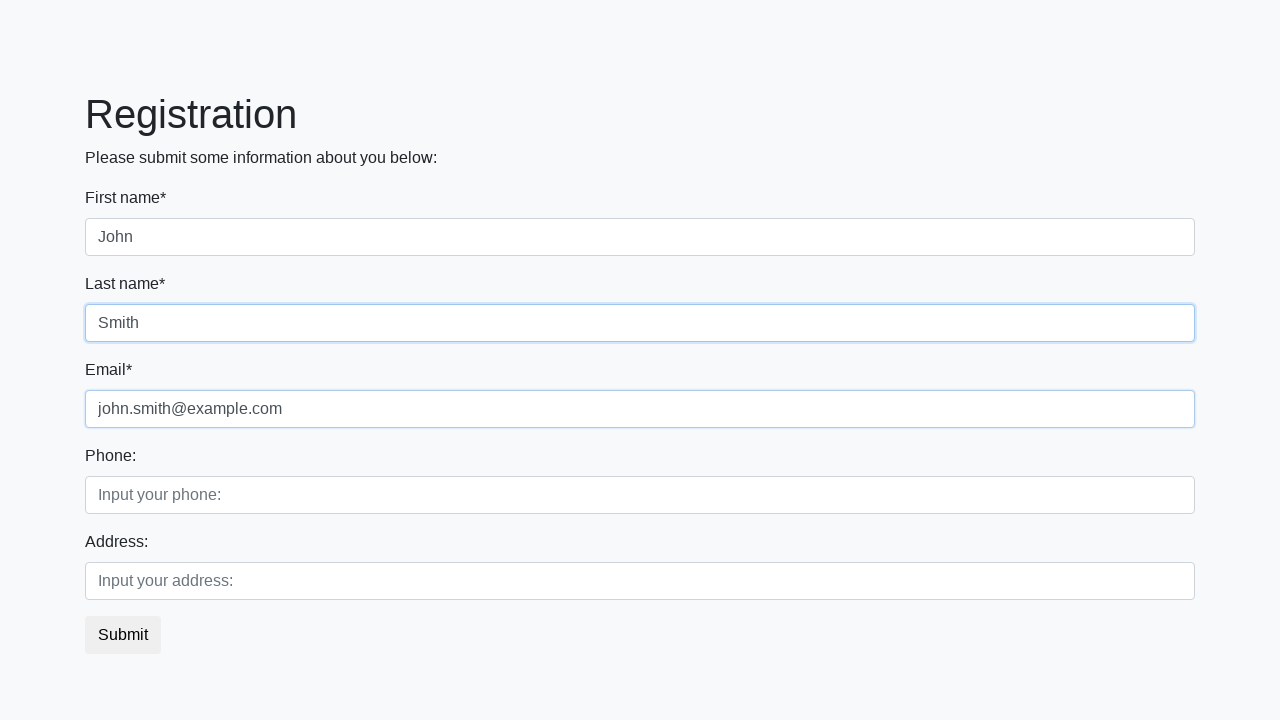

Clicked submit button to register at (123, 635) on xpath=//button[@type='submit']
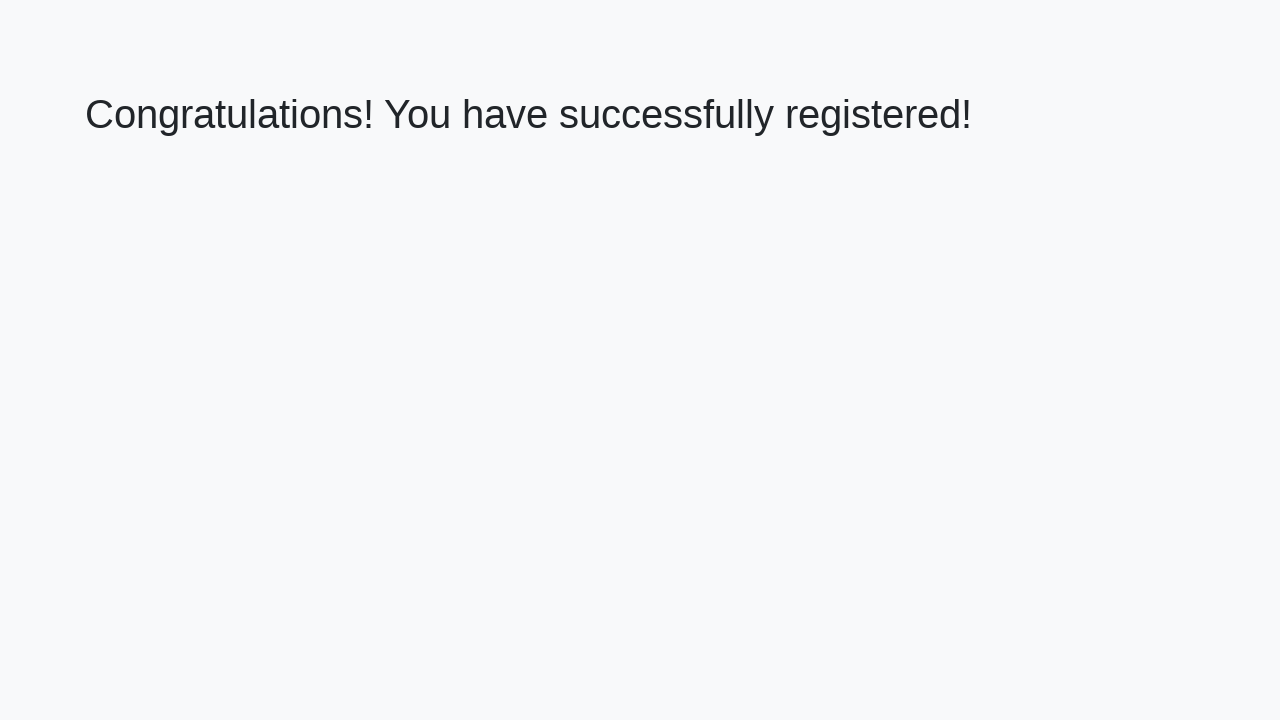

Success message (h1) appeared
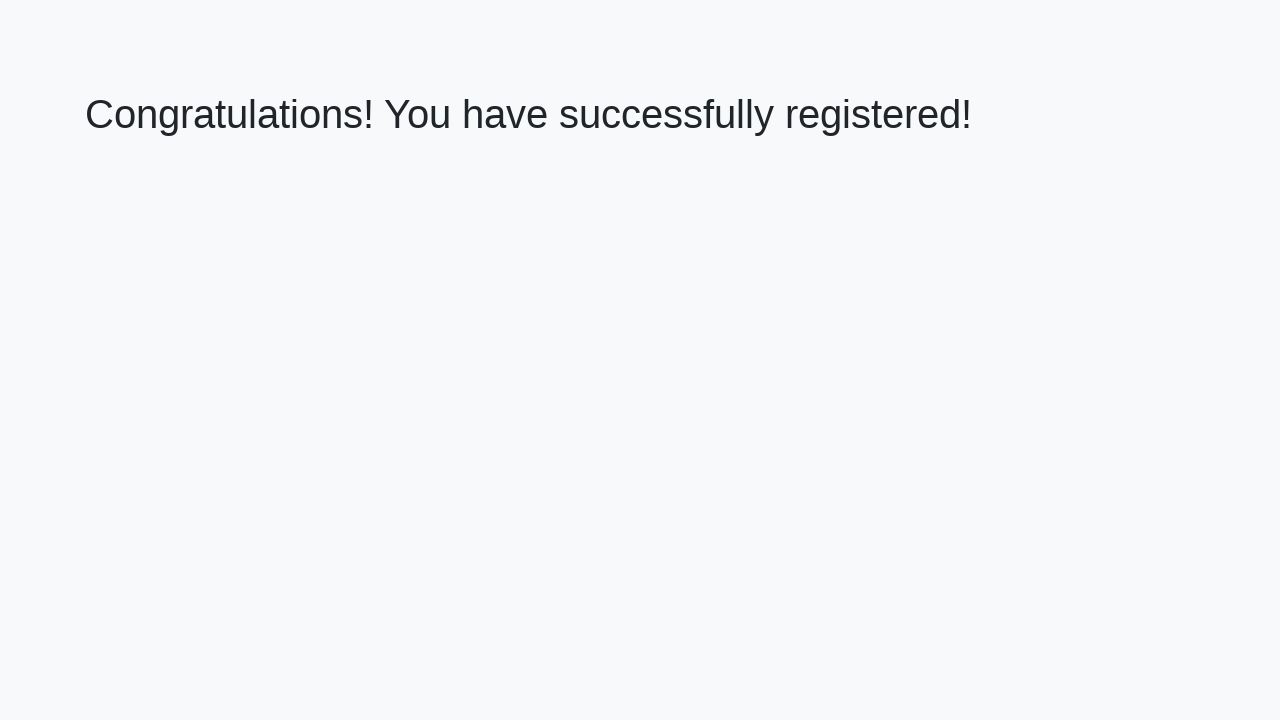

Extracted success message text: 'Congratulations! You have successfully registered!'
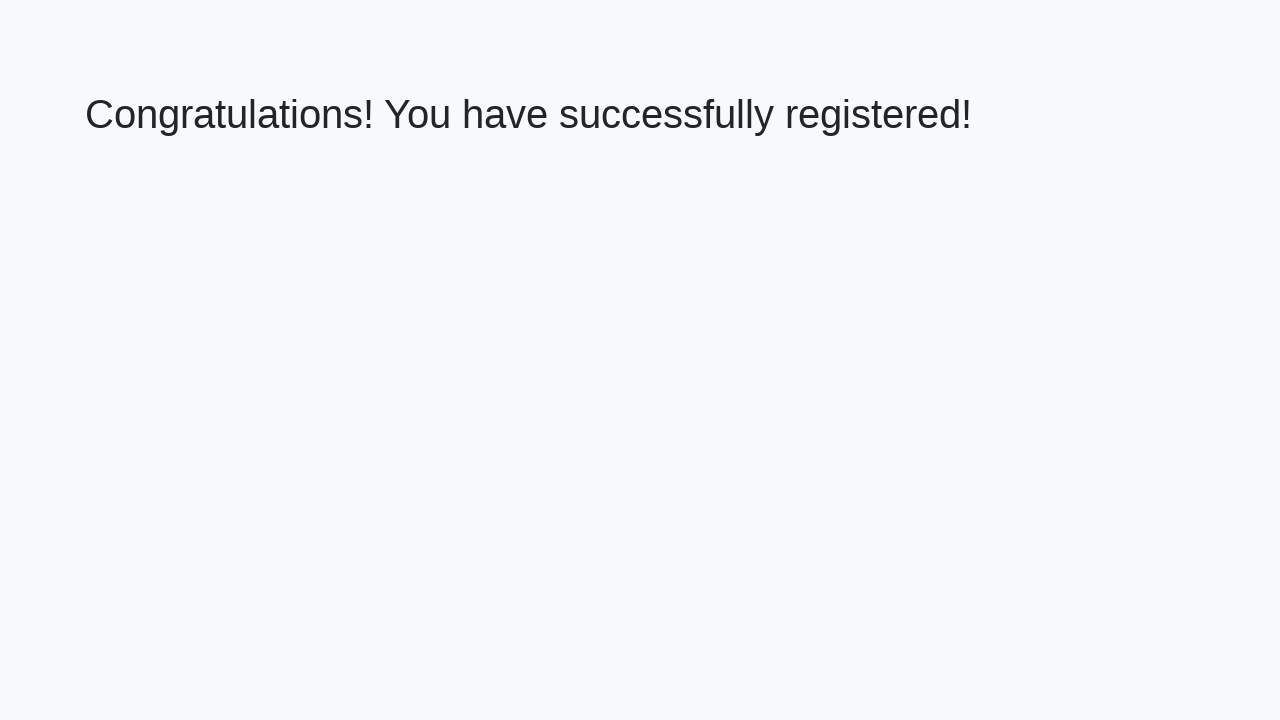

Verified success message matches expected text
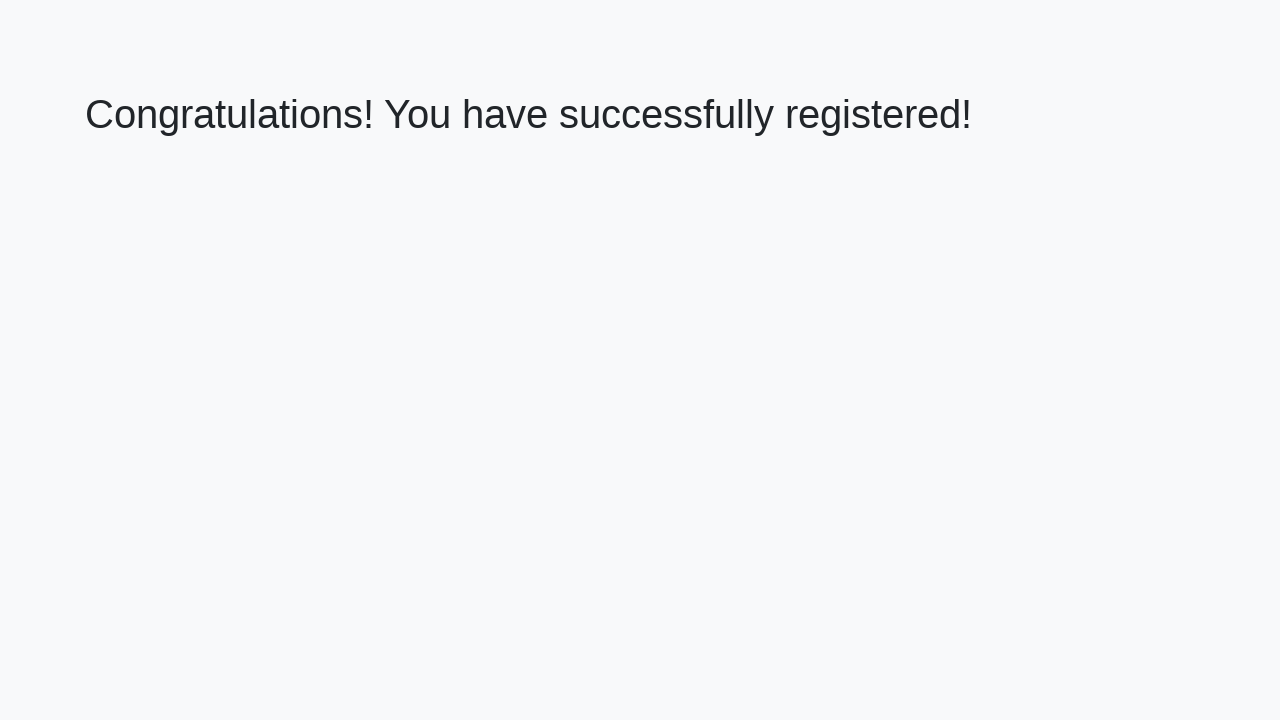

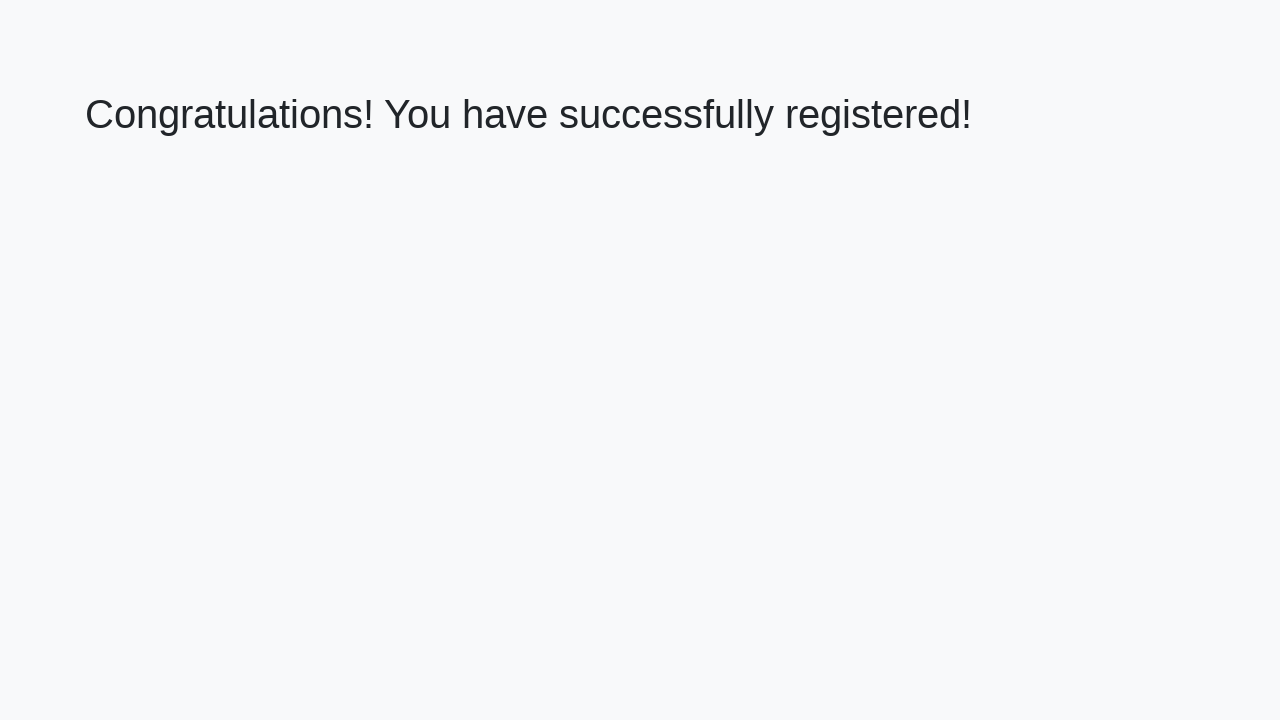